Navigates to Selenium downloads page, scrolls to the Sponsors section, and clicks on the BrowserStack sponsor image

Starting URL: https://www.selenium.dev/downloads/

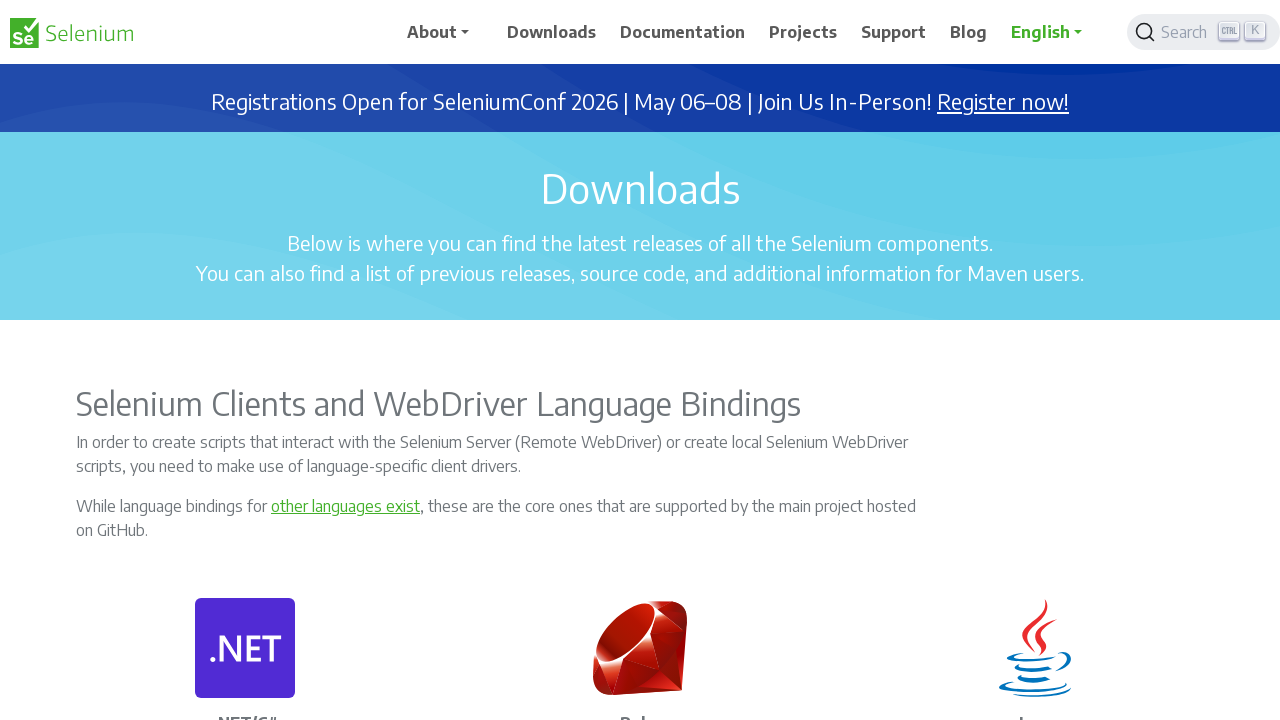

Located Selenium Level Sponsors heading element
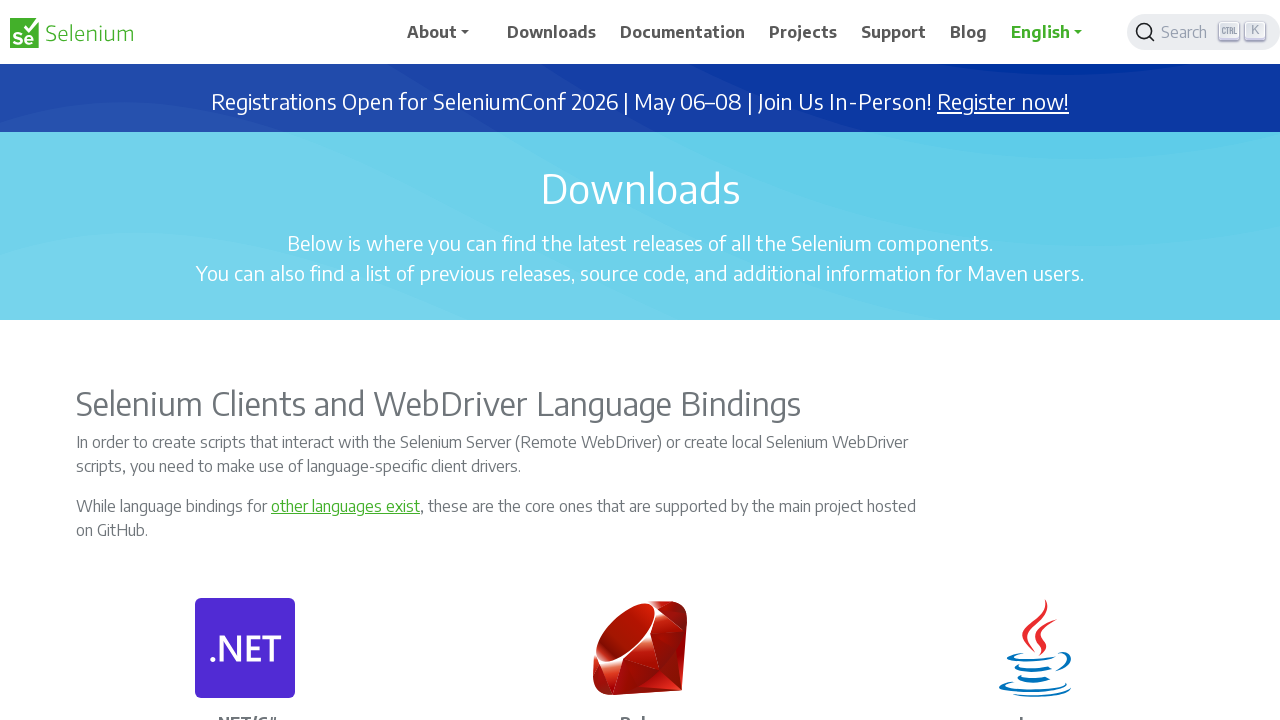

Scrolled to Sponsors section
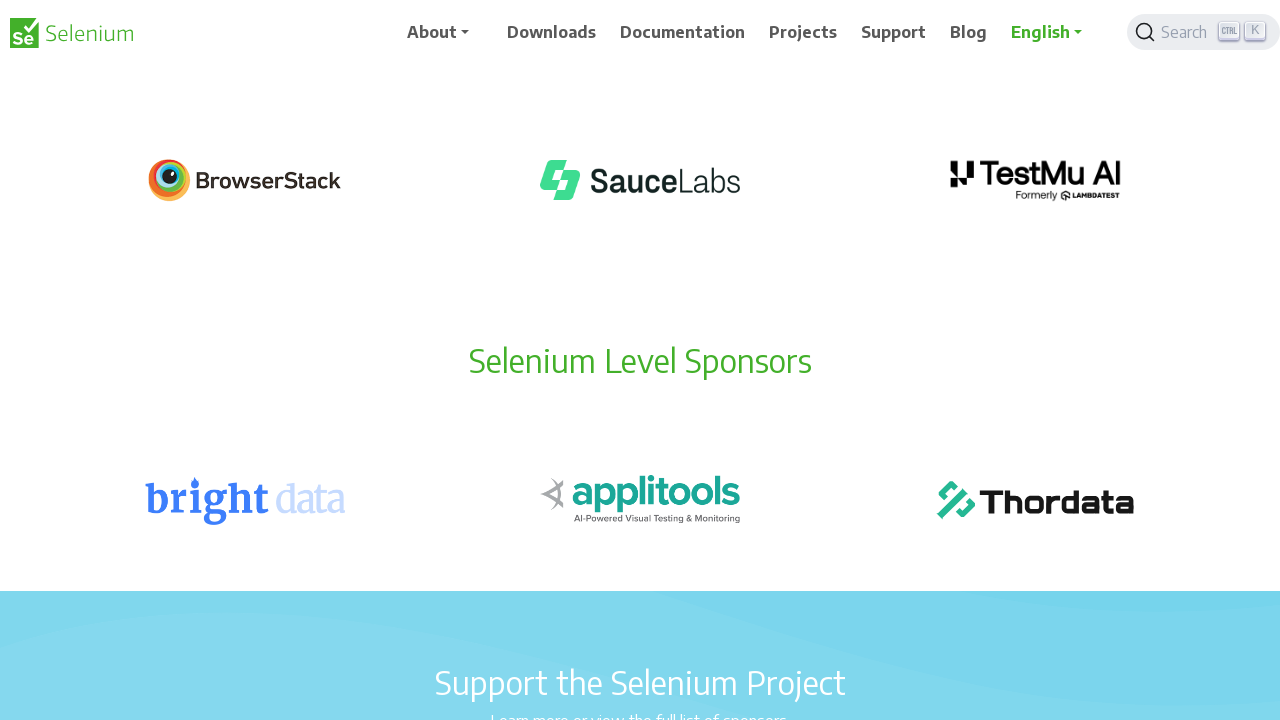

Clicked on BrowserStack sponsor image at (245, 180) on xpath=//img[@alt='BrowserStack']
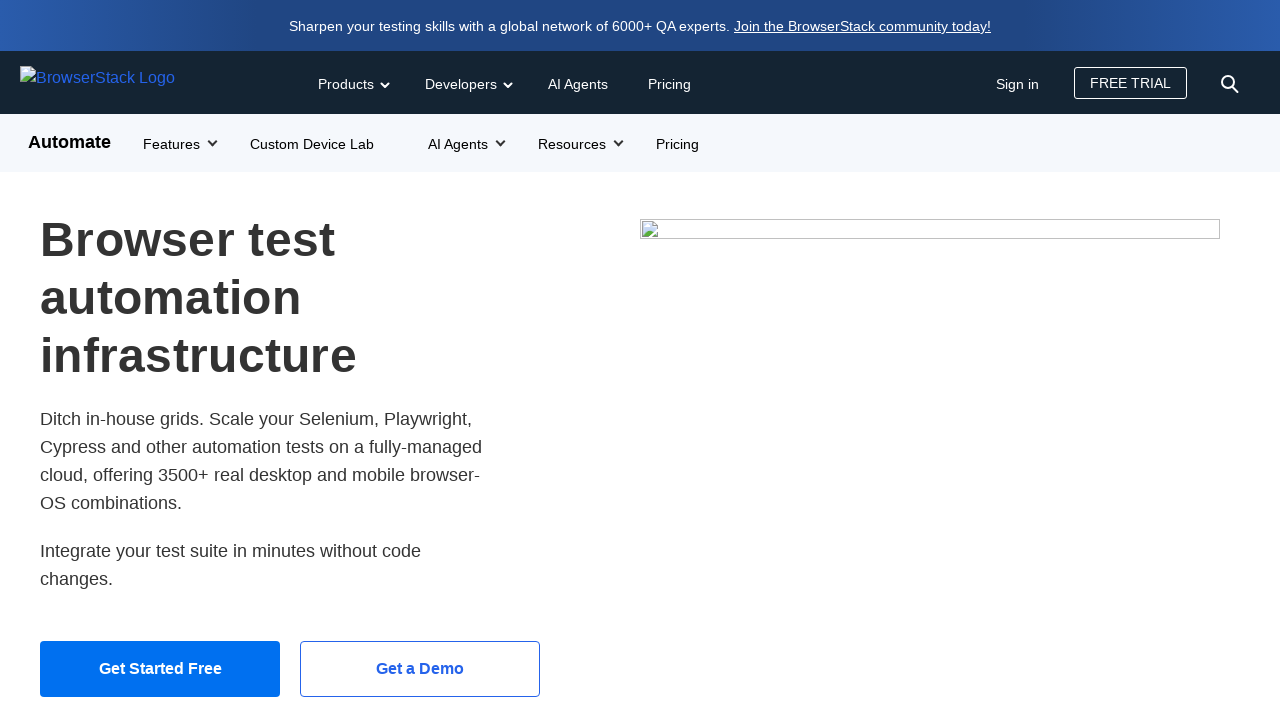

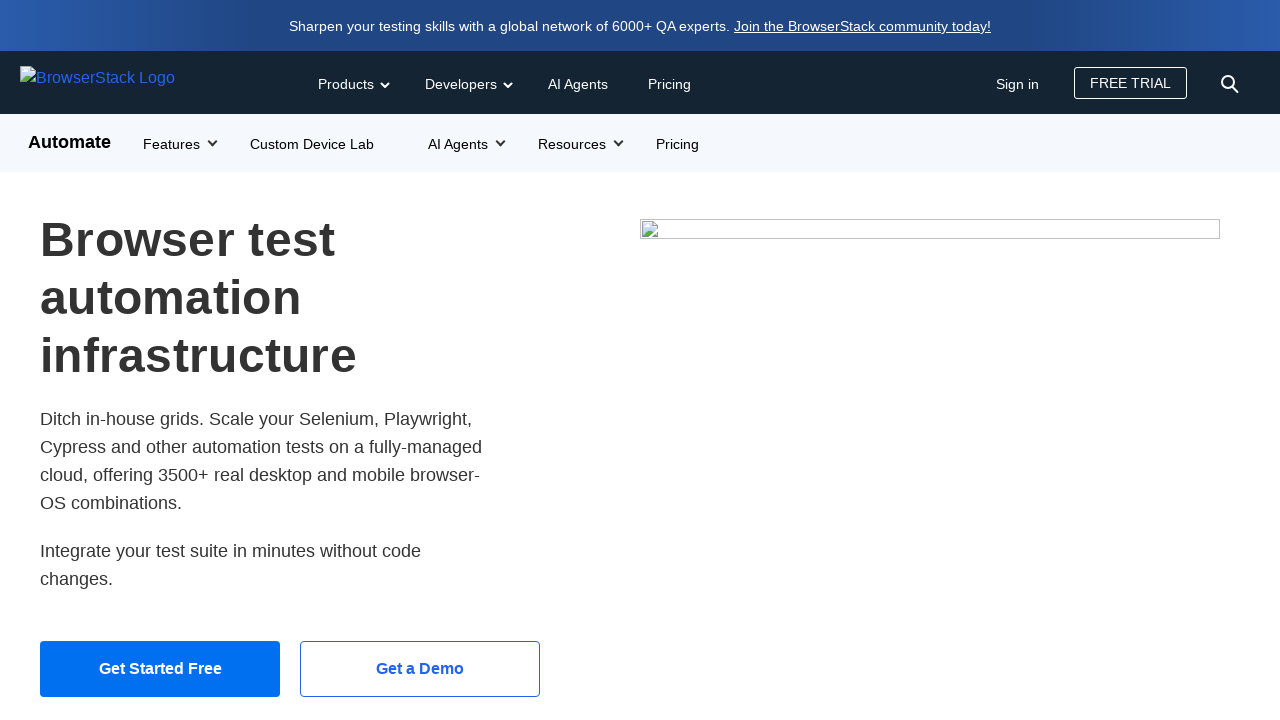